Tests that whitespace is trimmed when editing a todo item

Starting URL: https://demo.playwright.dev/todomvc

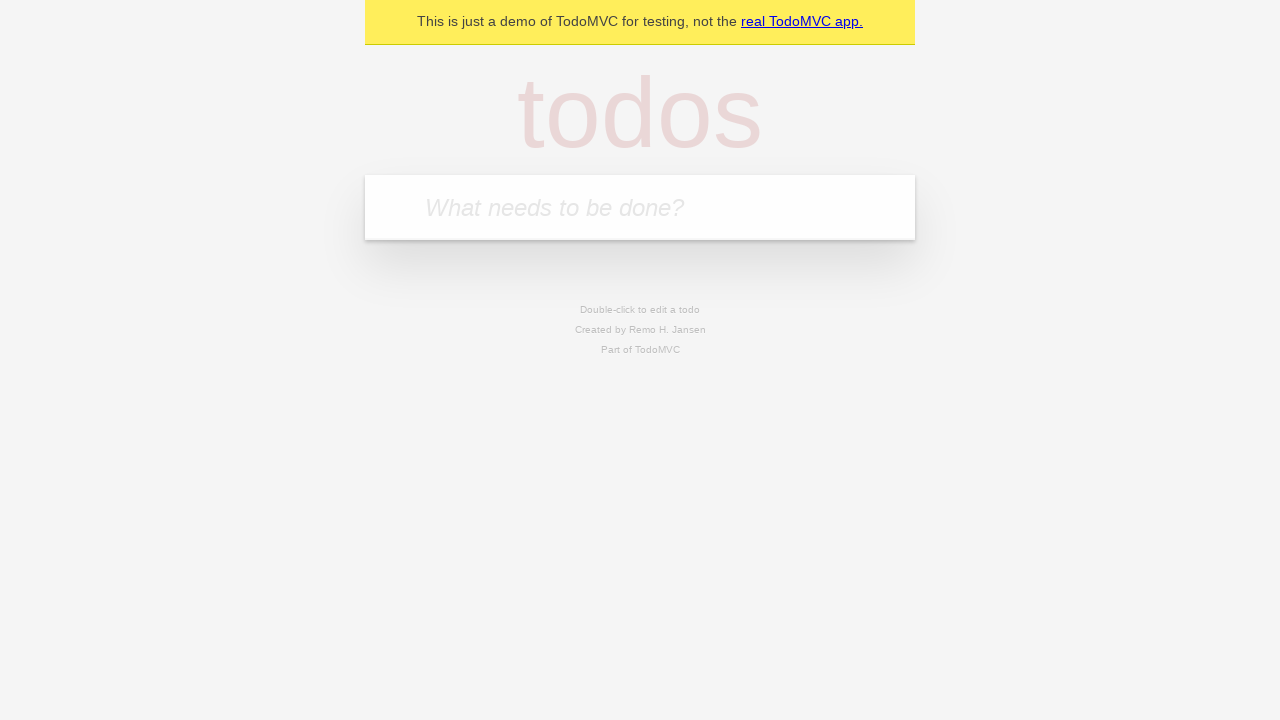

Filled new todo input with 'complete code challenge for reach' on input.new-todo
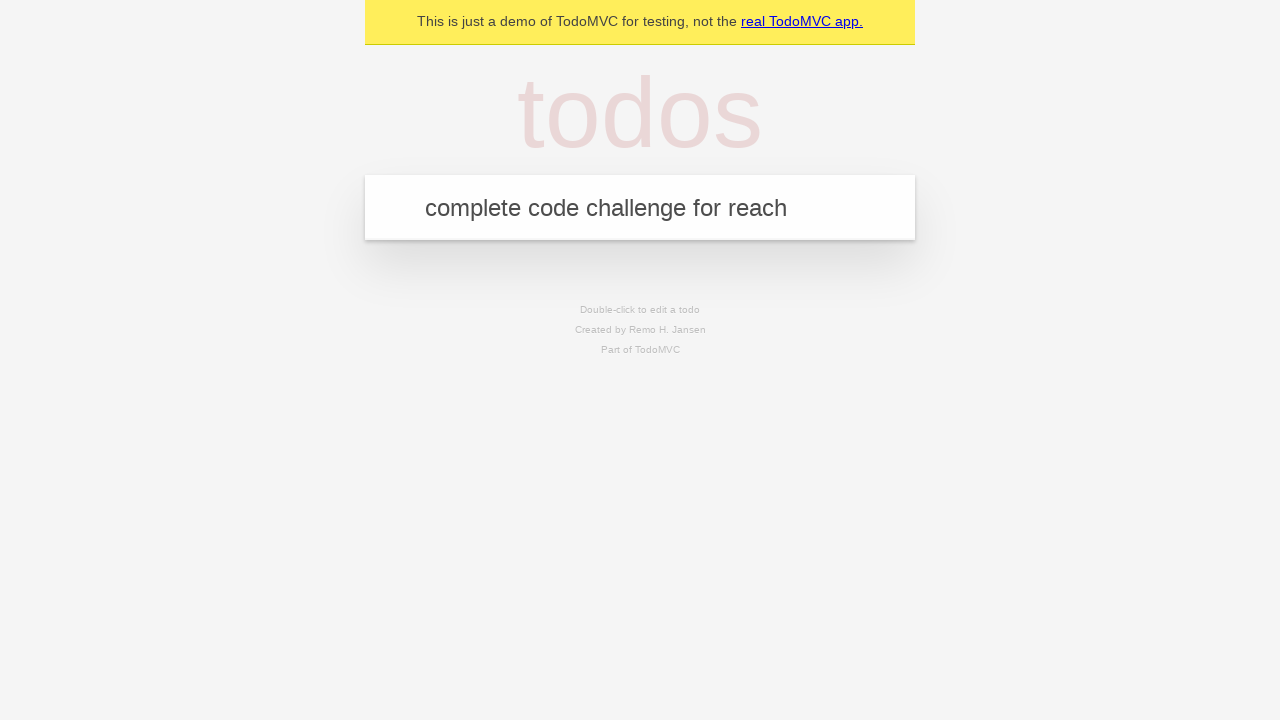

Pressed Enter to create todo item 'complete code challenge for reach' on input.new-todo
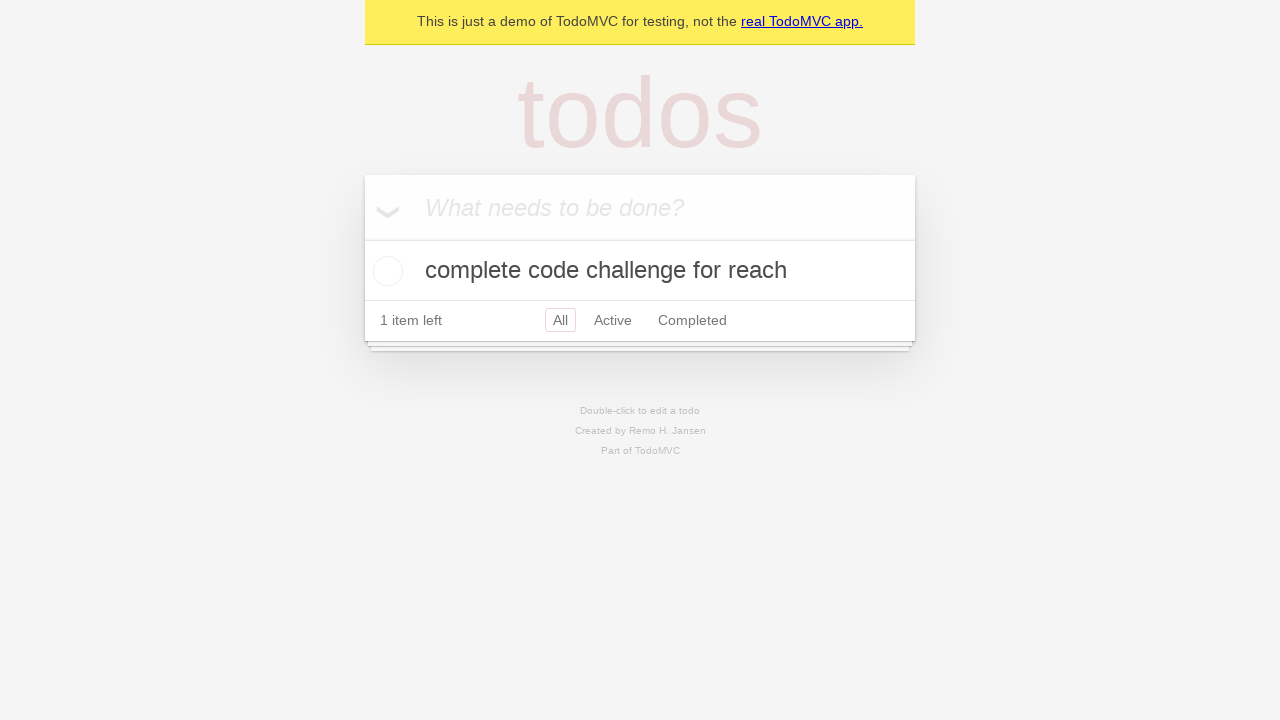

Filled new todo input with 'ensure coverage for all items is automated' on input.new-todo
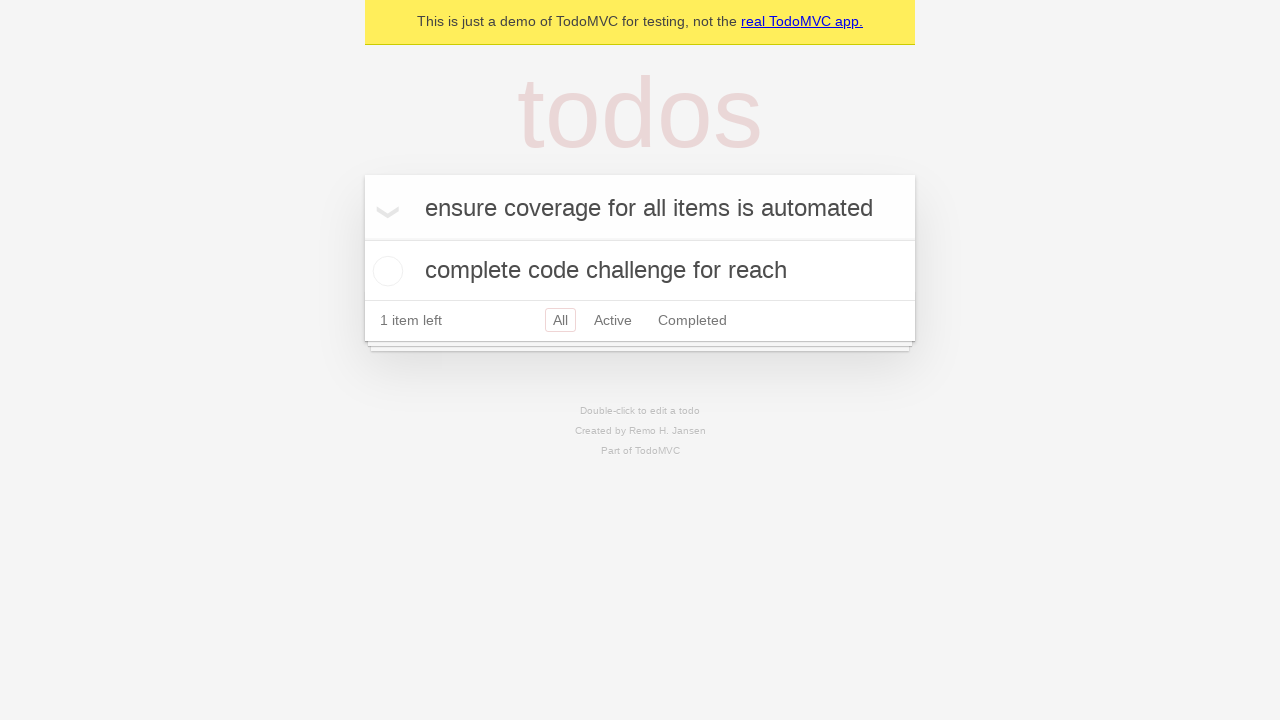

Pressed Enter to create todo item 'ensure coverage for all items is automated' on input.new-todo
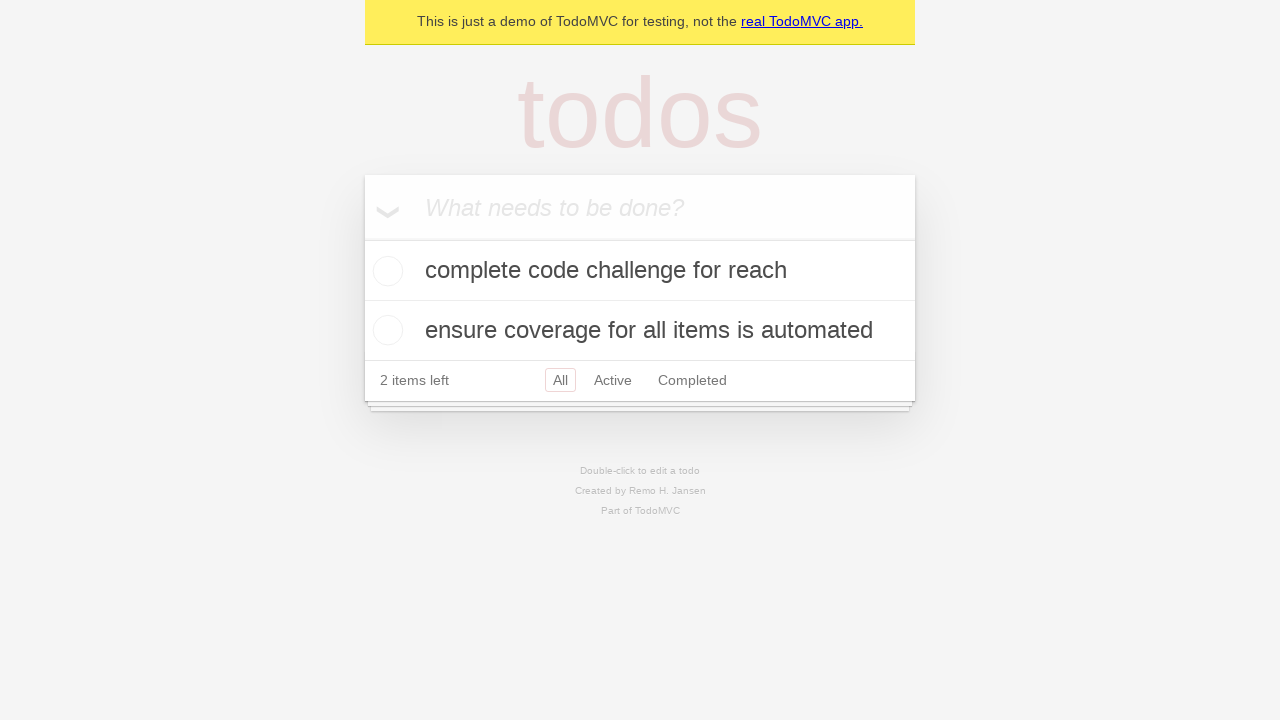

Filled new todo input with 'discuss solutions' on input.new-todo
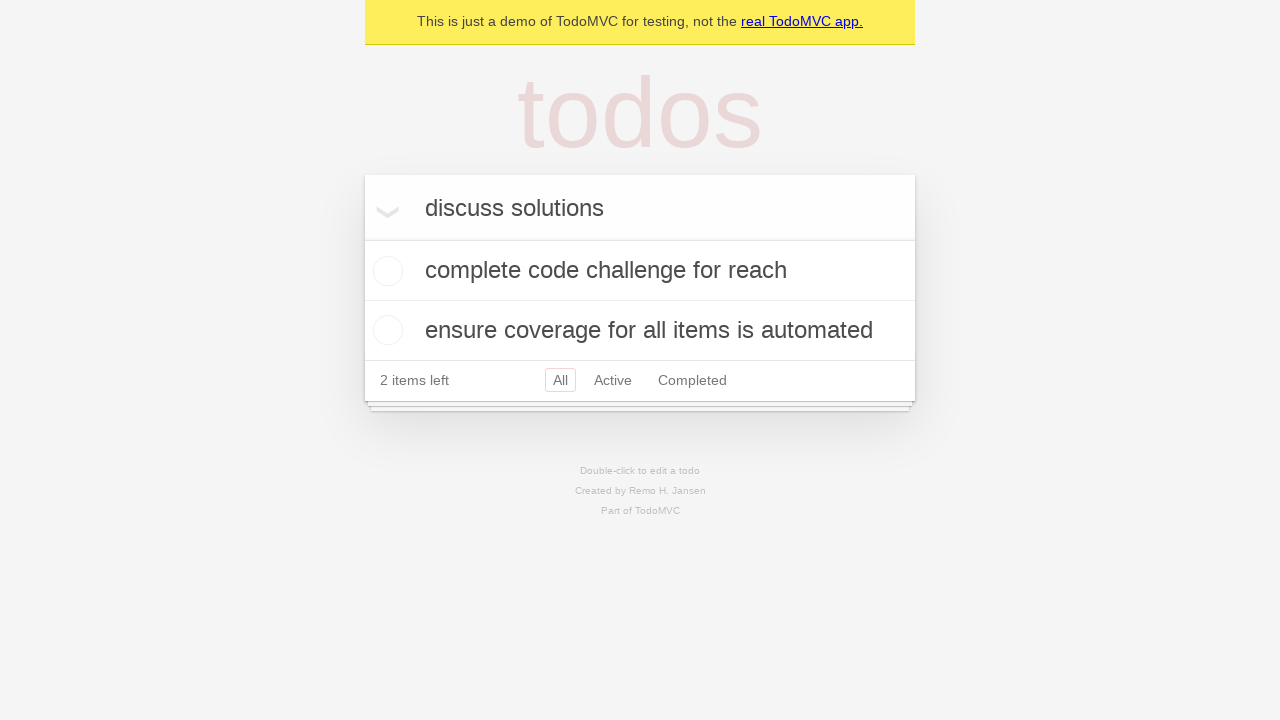

Pressed Enter to create todo item 'discuss solutions' on input.new-todo
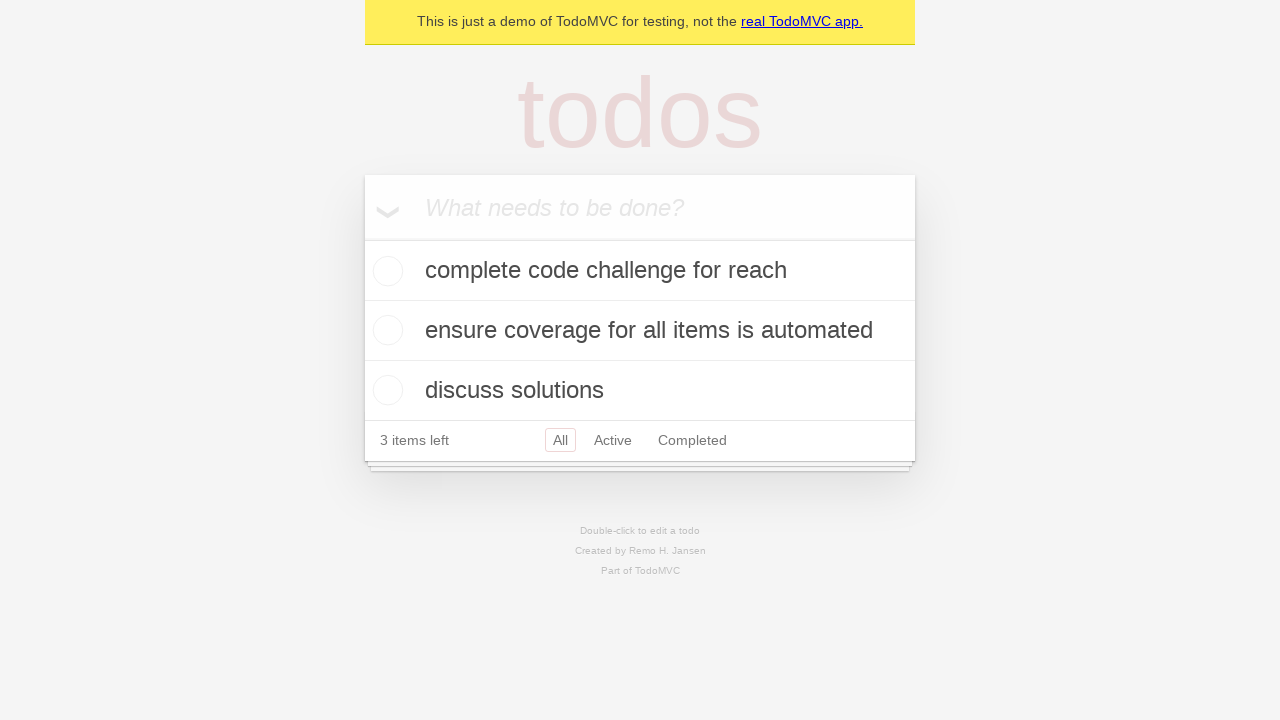

Retrieved the second todo item for editing
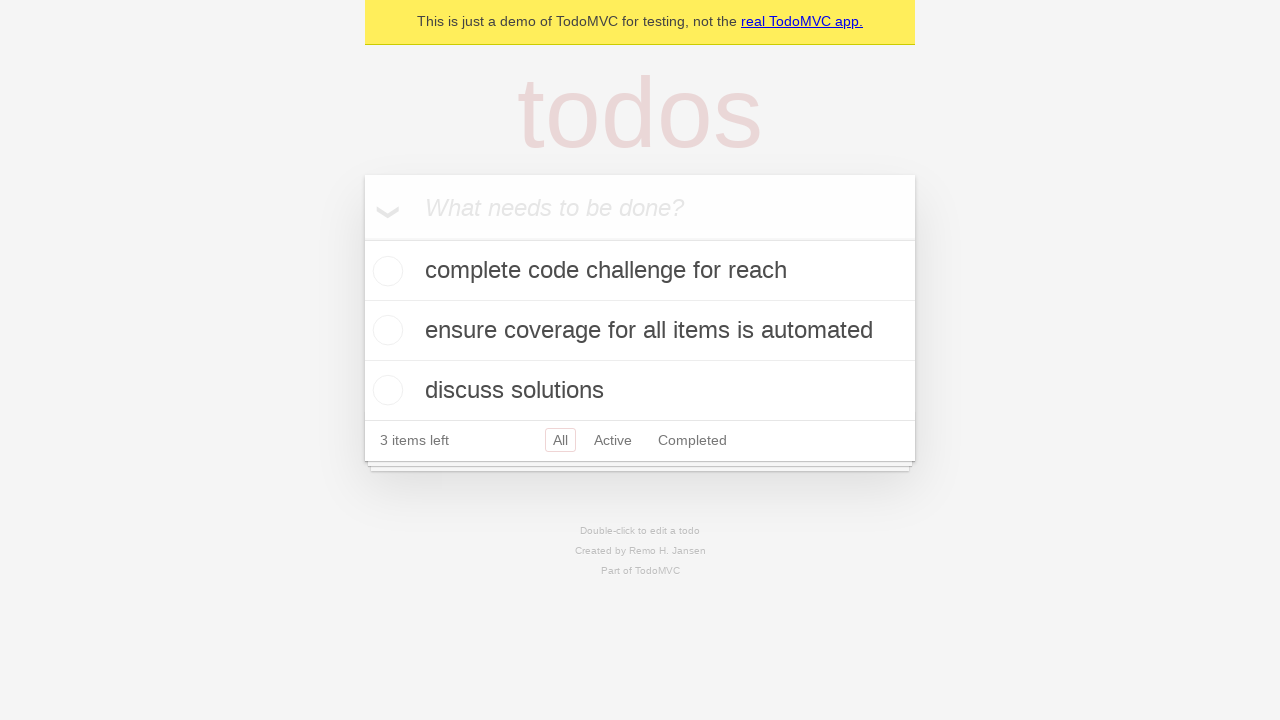

Double-clicked the second todo item to enter edit mode at (640, 331) on internal:testid=[data-testid="todo-item"s] >> nth=1
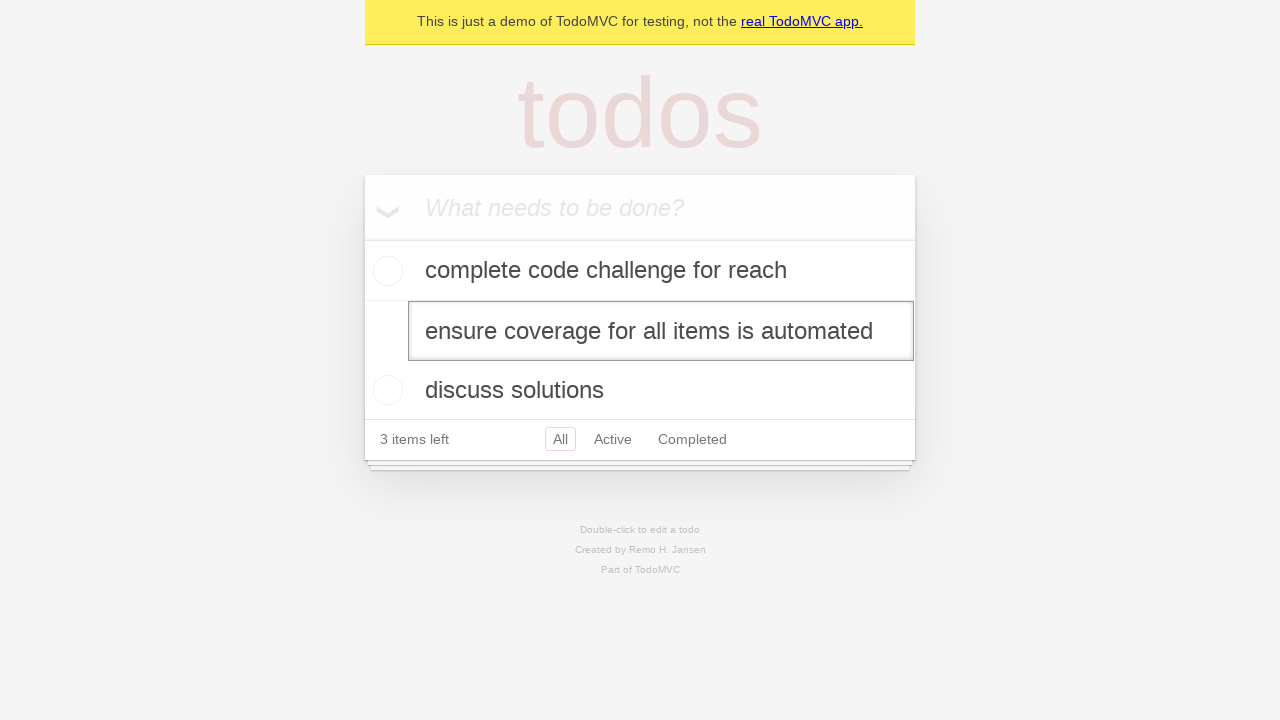

Filled edit textbox with text containing leading and trailing whitespace on internal:testid=[data-testid="todo-item"s] >> nth=1 >> internal:role=textbox[nam
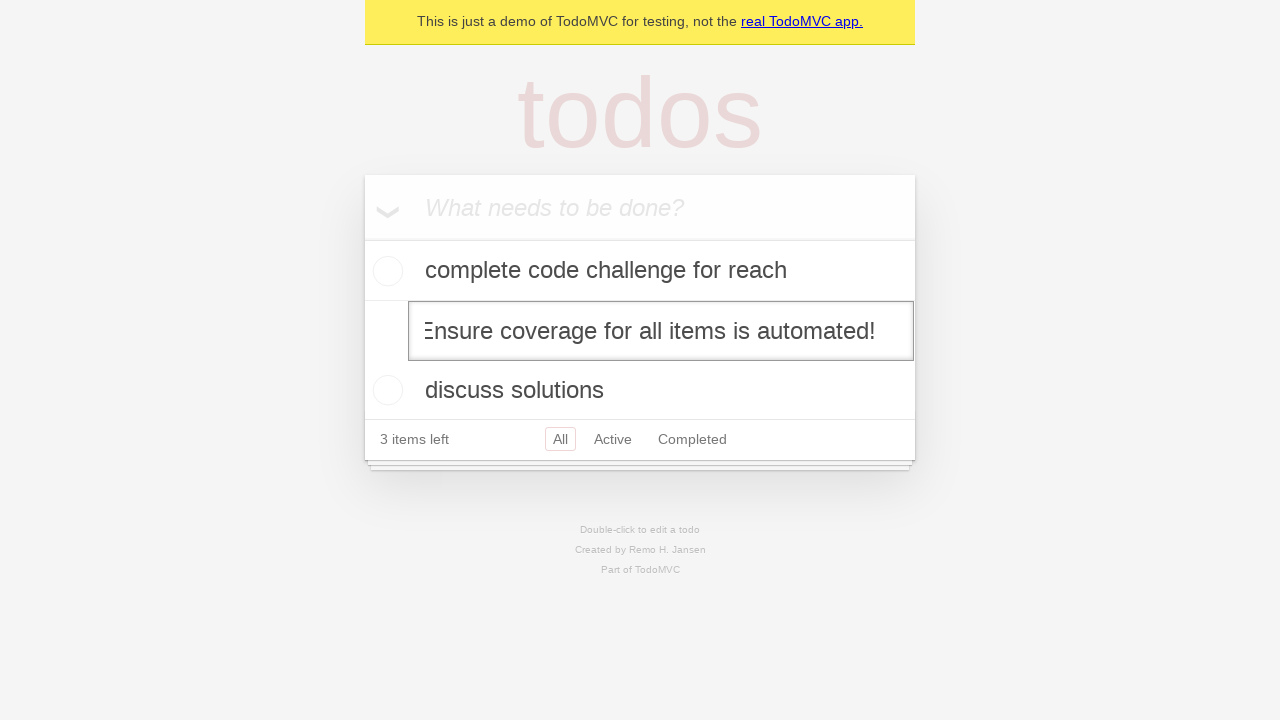

Dispatched blur event to complete the edit
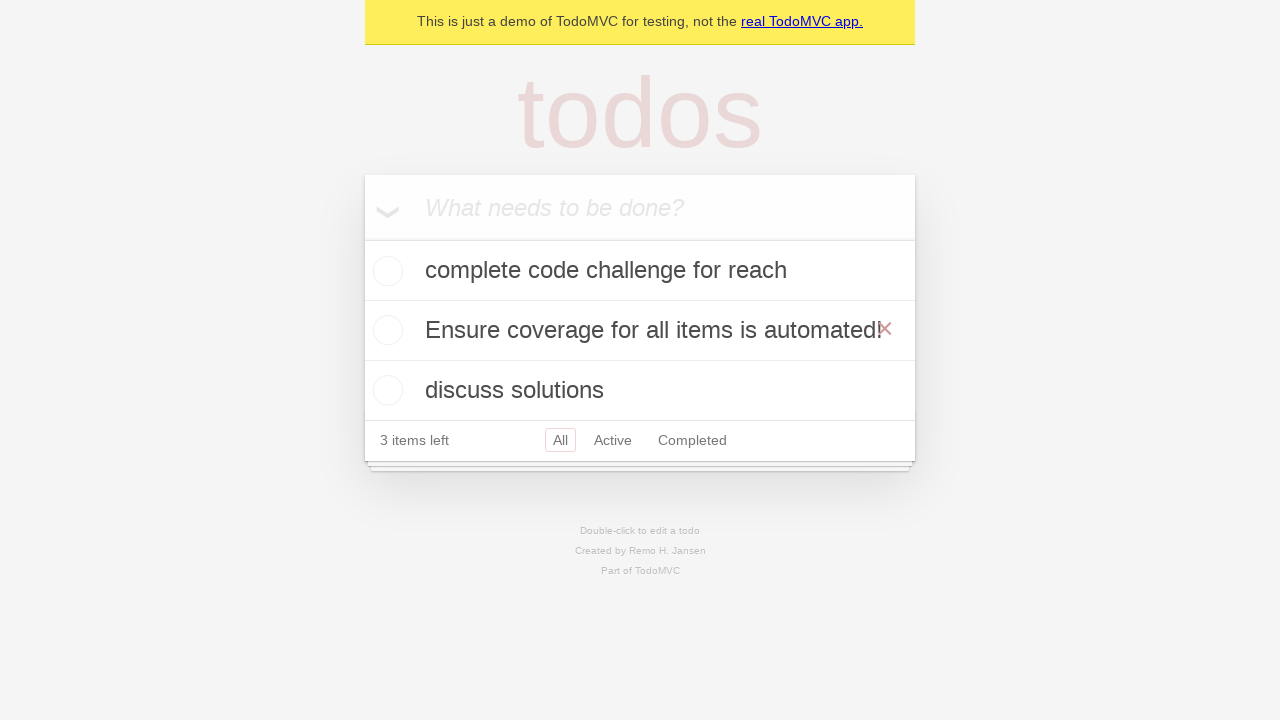

Waited for todo title to appear after edit completion
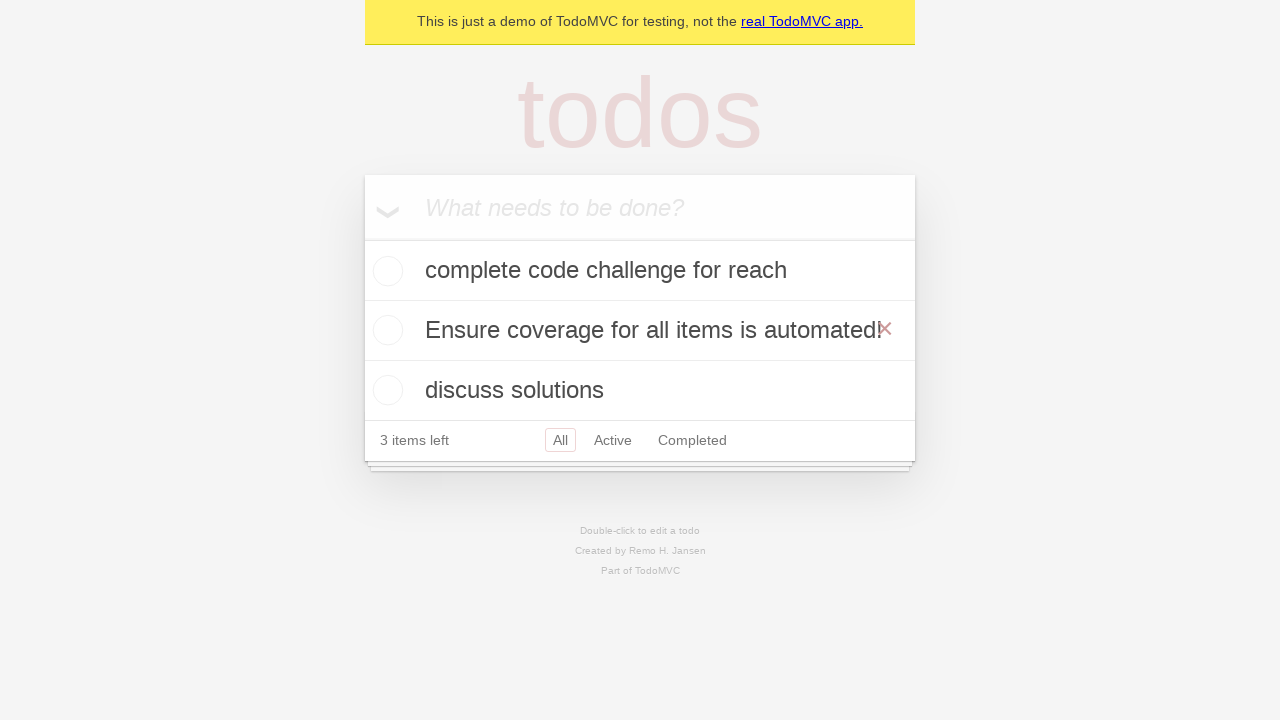

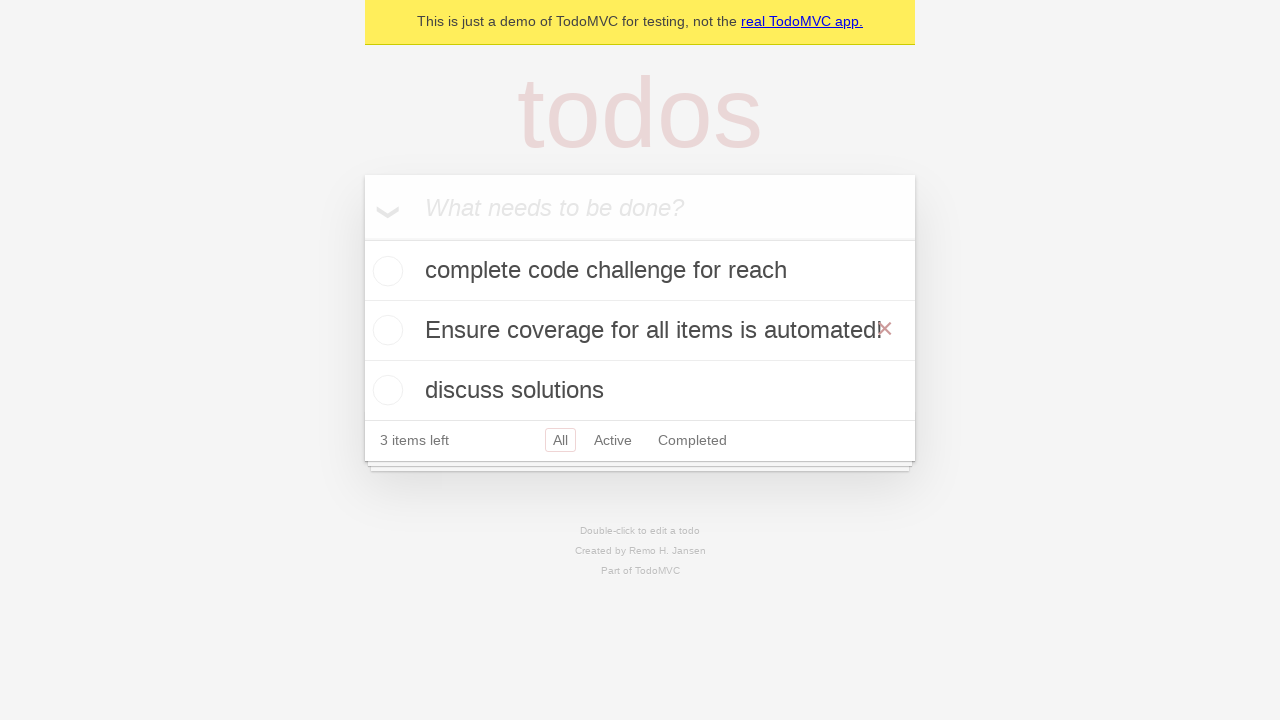